Tests that a todo item is removed if edited to an empty string

Starting URL: https://demo.playwright.dev/todomvc

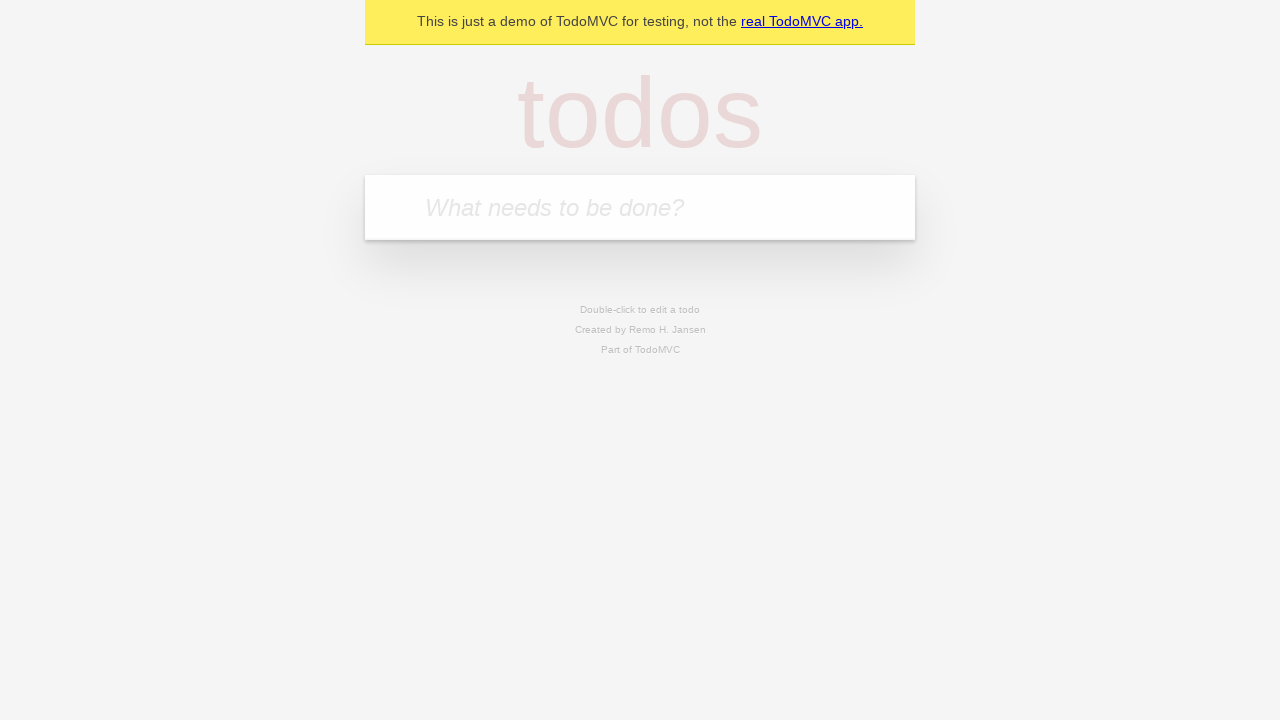

Filled first todo with 'buy some cheese' on internal:attr=[placeholder="What needs to be done?"i]
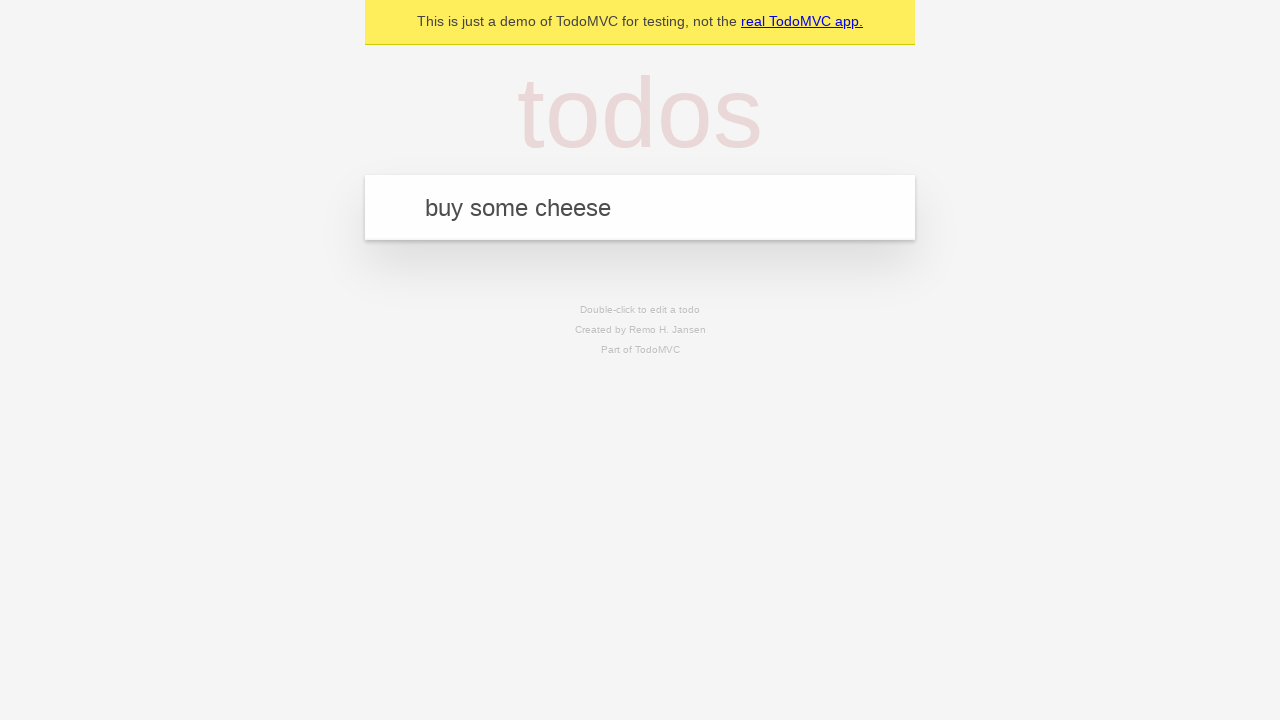

Pressed Enter to add first todo item on internal:attr=[placeholder="What needs to be done?"i]
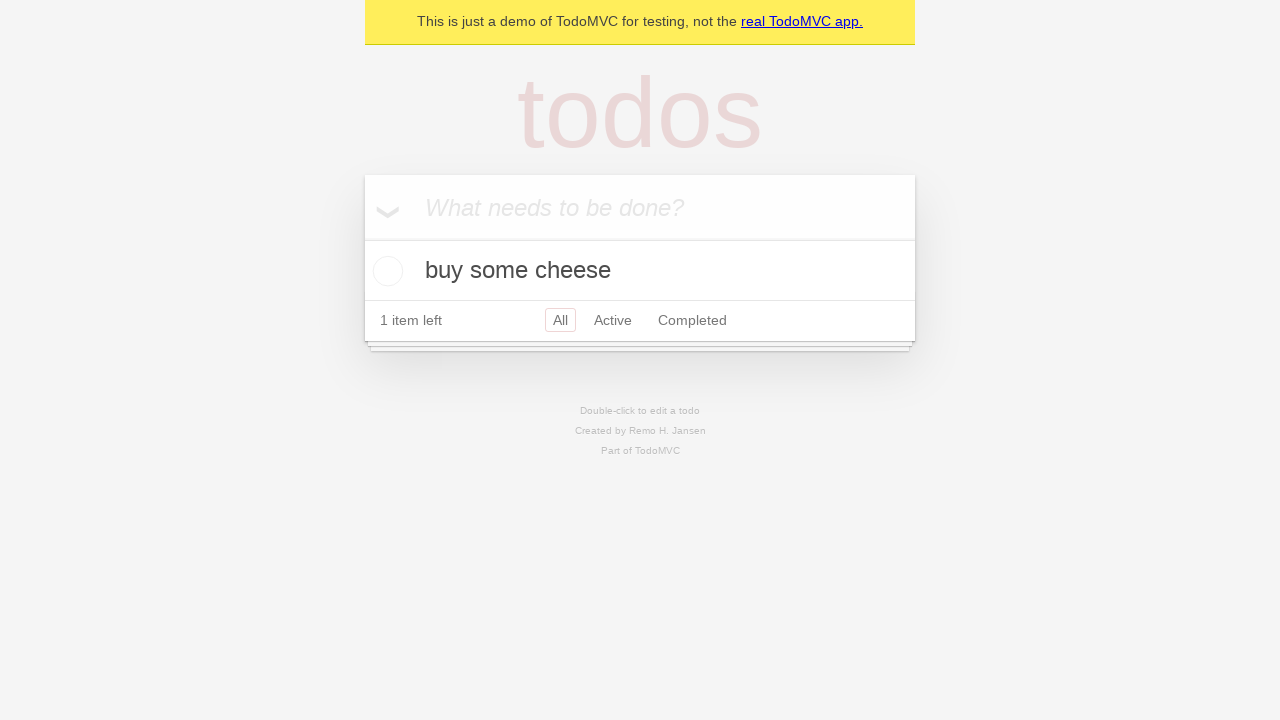

Filled second todo with 'feed the cat' on internal:attr=[placeholder="What needs to be done?"i]
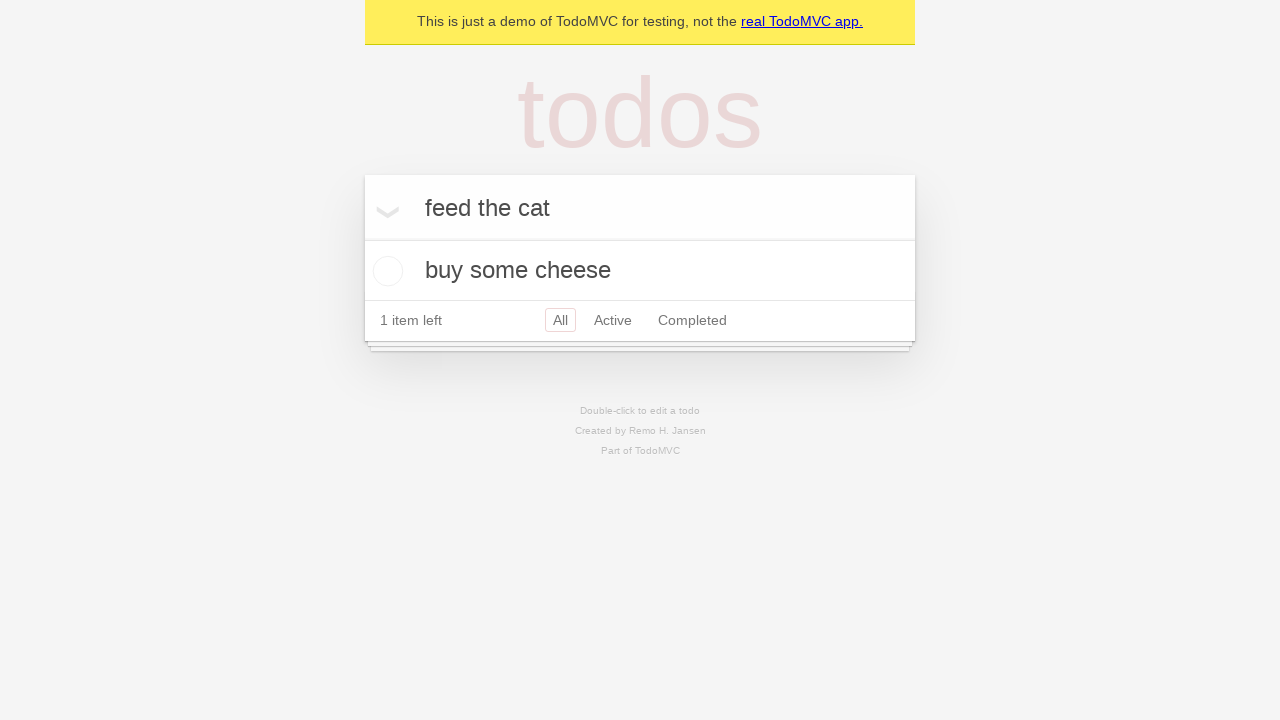

Pressed Enter to add second todo item on internal:attr=[placeholder="What needs to be done?"i]
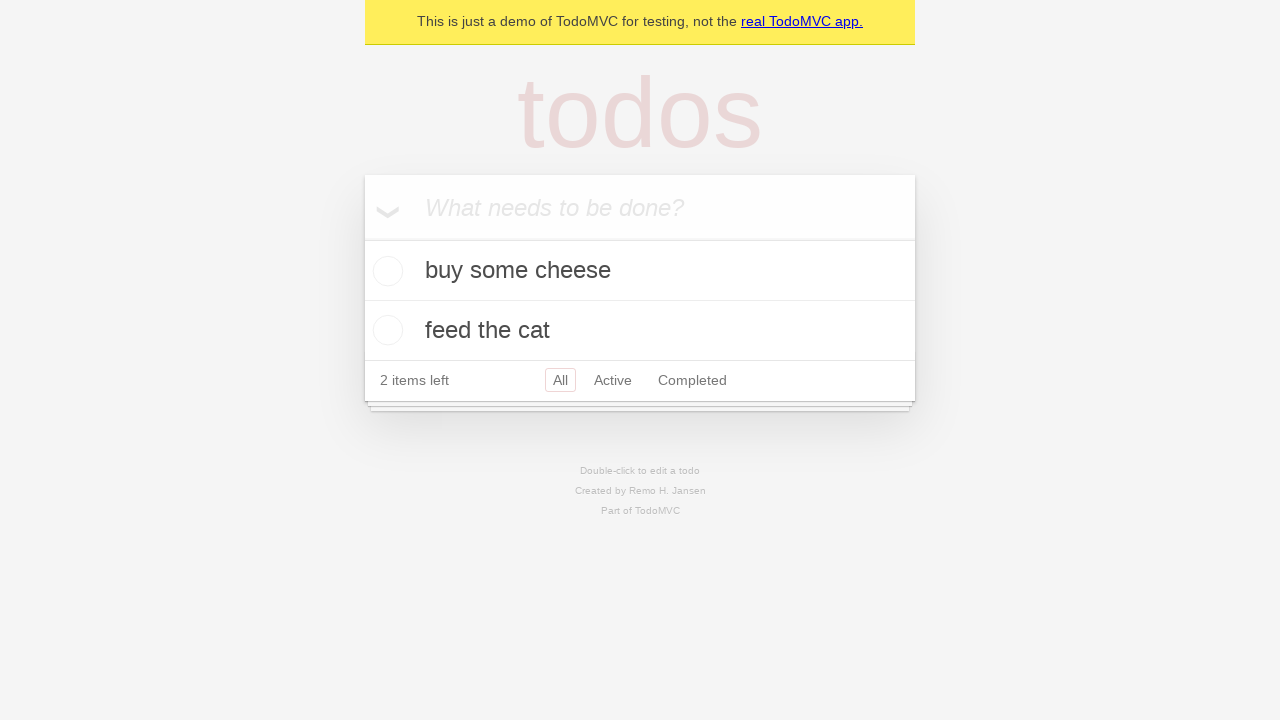

Filled third todo with 'book a doctors appointment' on internal:attr=[placeholder="What needs to be done?"i]
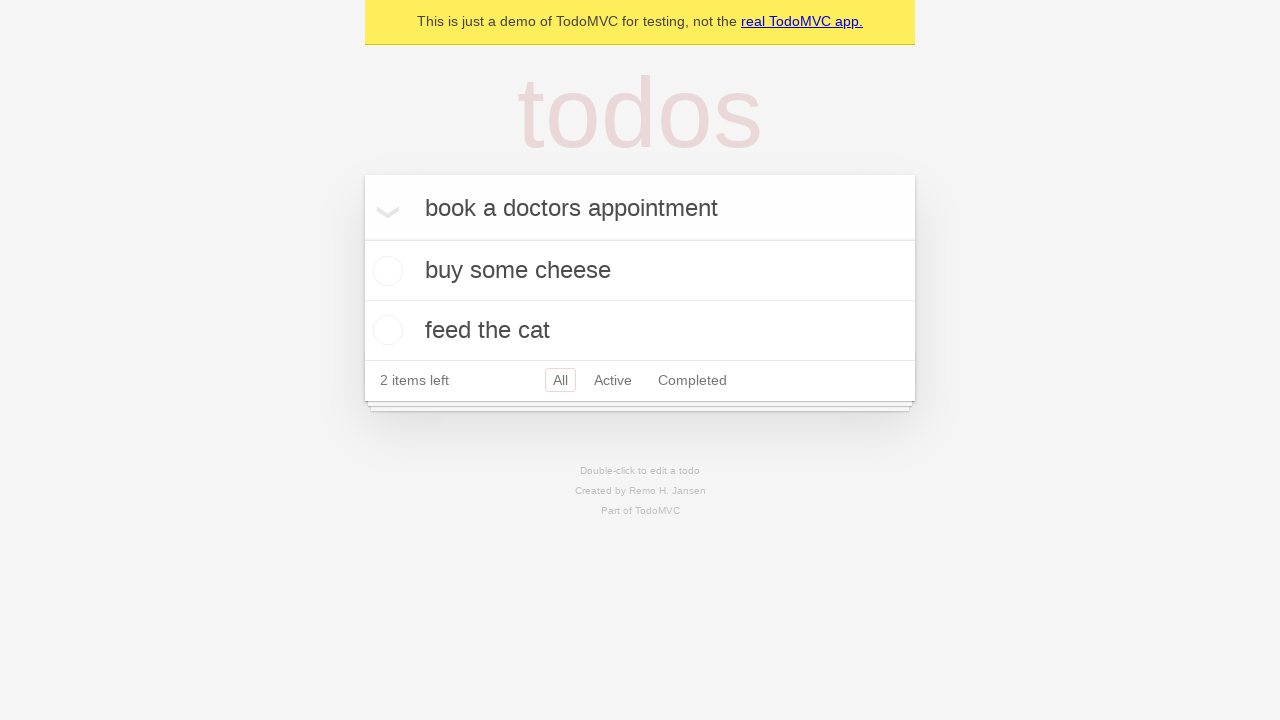

Pressed Enter to add third todo item on internal:attr=[placeholder="What needs to be done?"i]
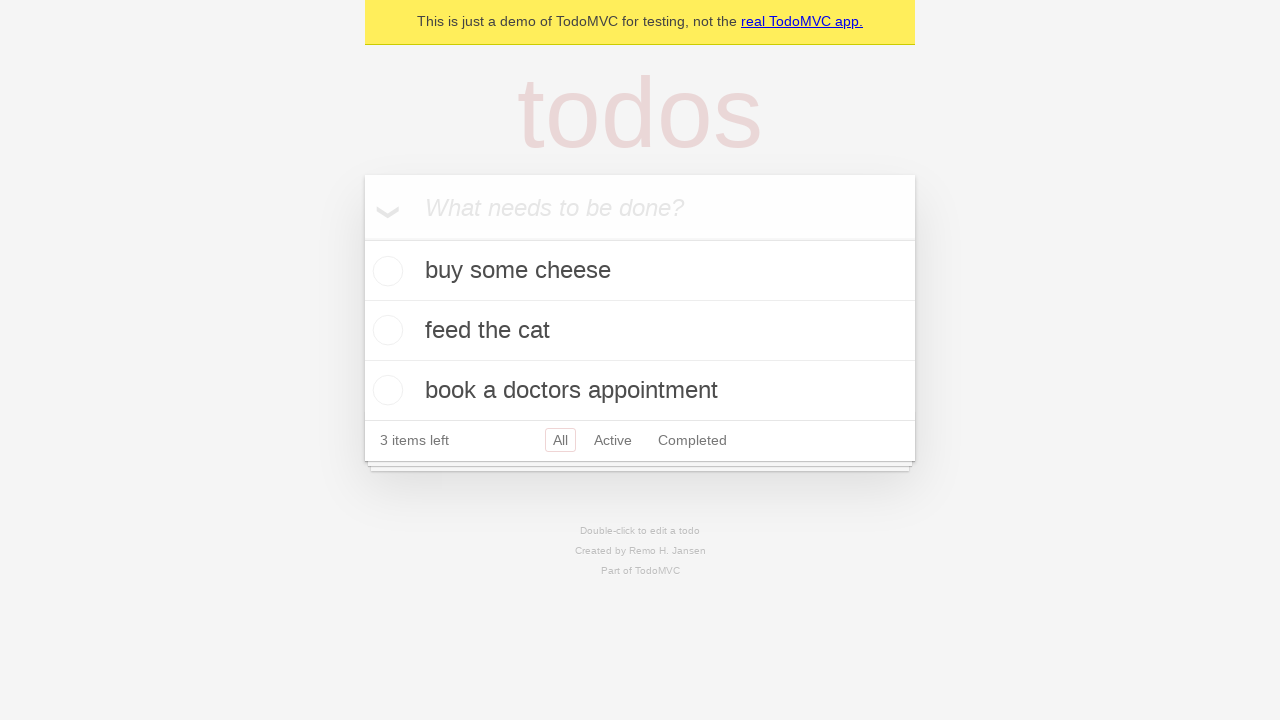

Double-clicked second todo item to enter edit mode at (640, 331) on internal:testid=[data-testid="todo-item"s] >> nth=1
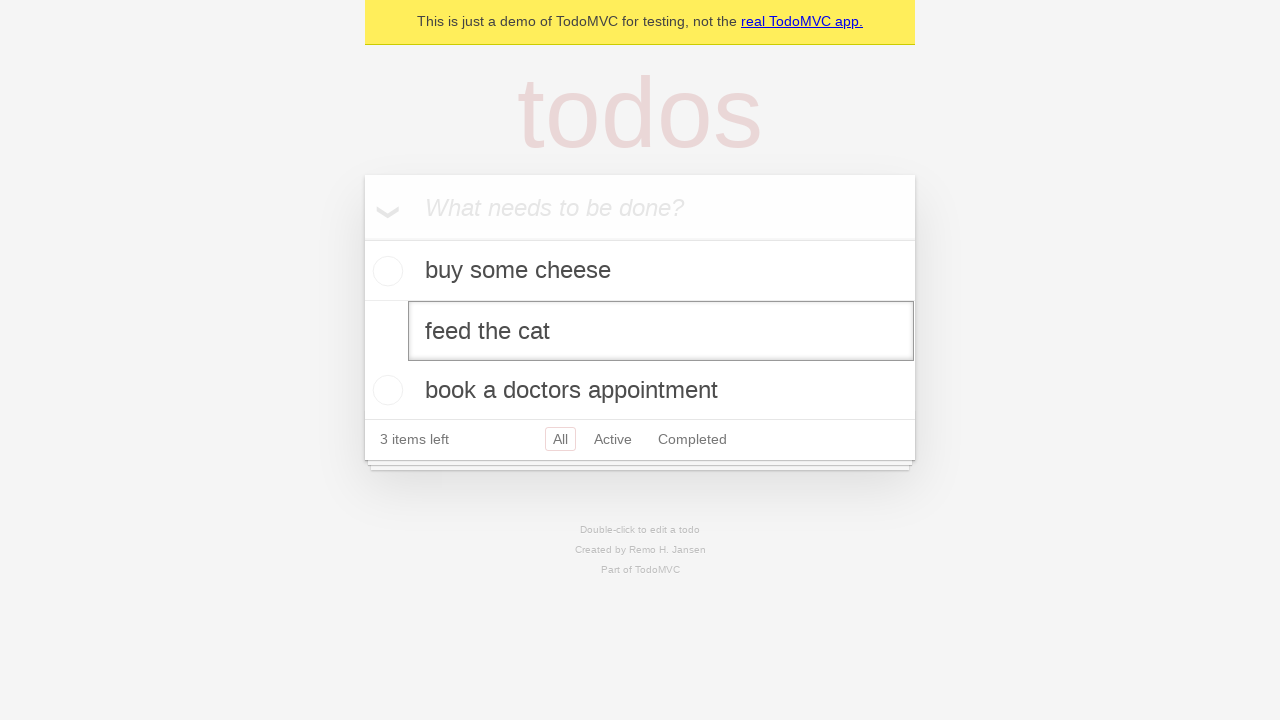

Cleared the edit field by filling with empty string on internal:testid=[data-testid="todo-item"s] >> nth=1 >> internal:role=textbox[nam
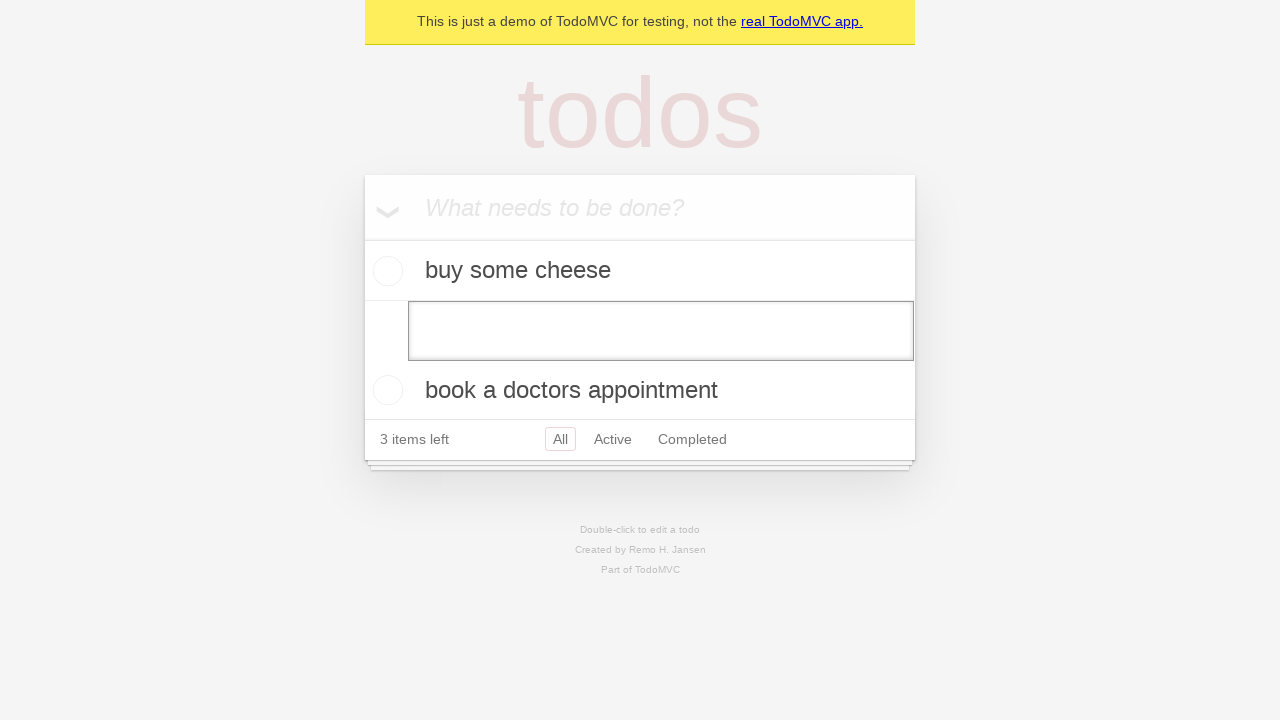

Pressed Enter to confirm empty edit, removing the todo item on internal:testid=[data-testid="todo-item"s] >> nth=1 >> internal:role=textbox[nam
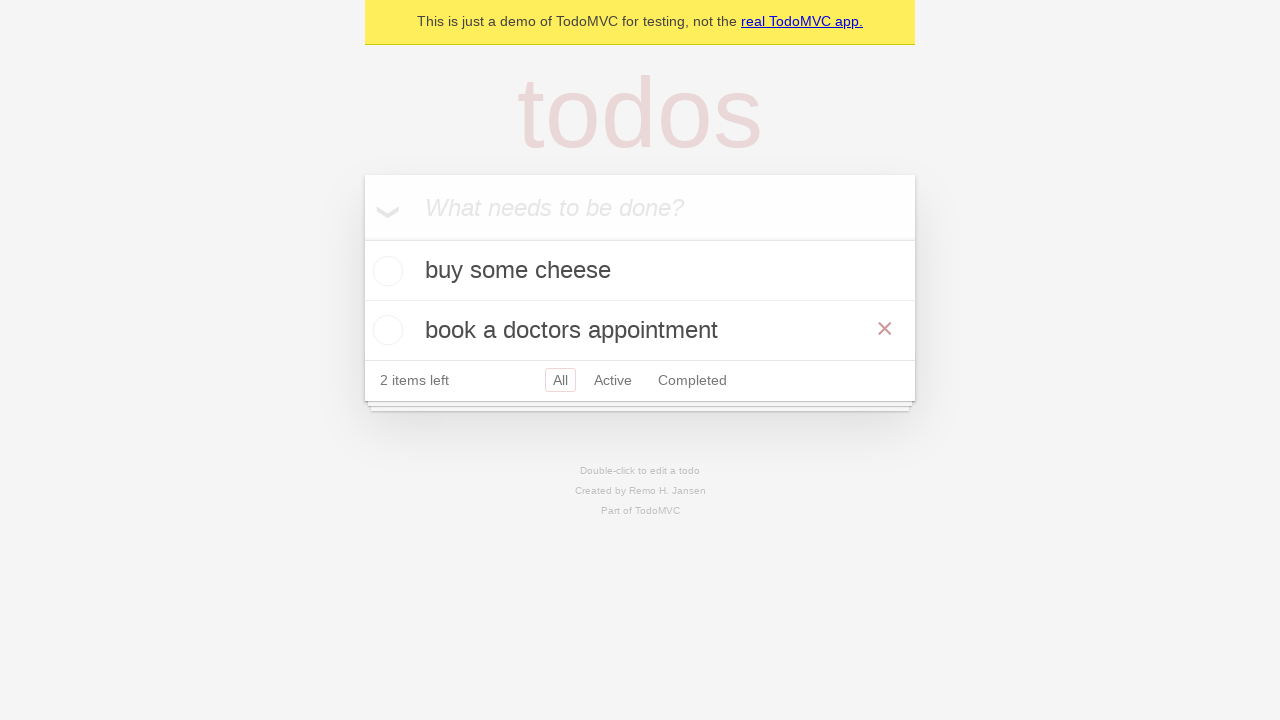

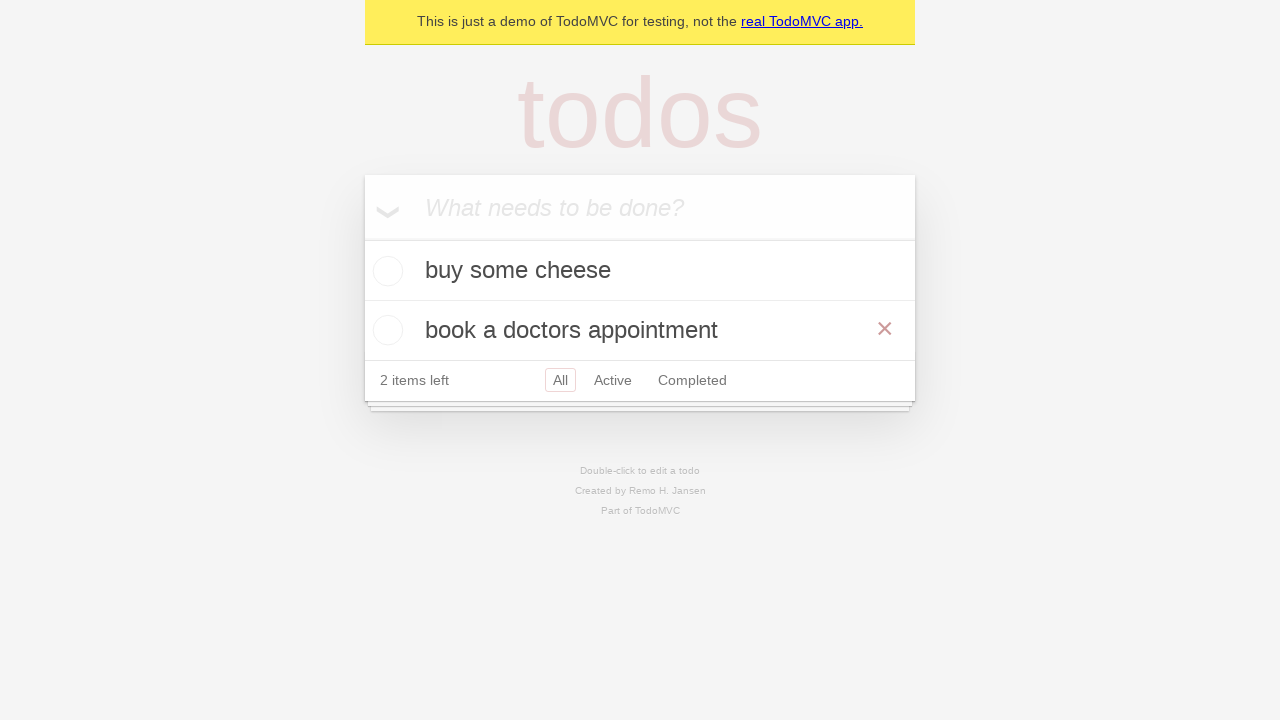